Navigates to the Form Authentication page and verifies the Elemental Selenium link is enabled

Starting URL: https://the-internet.herokuapp.com/

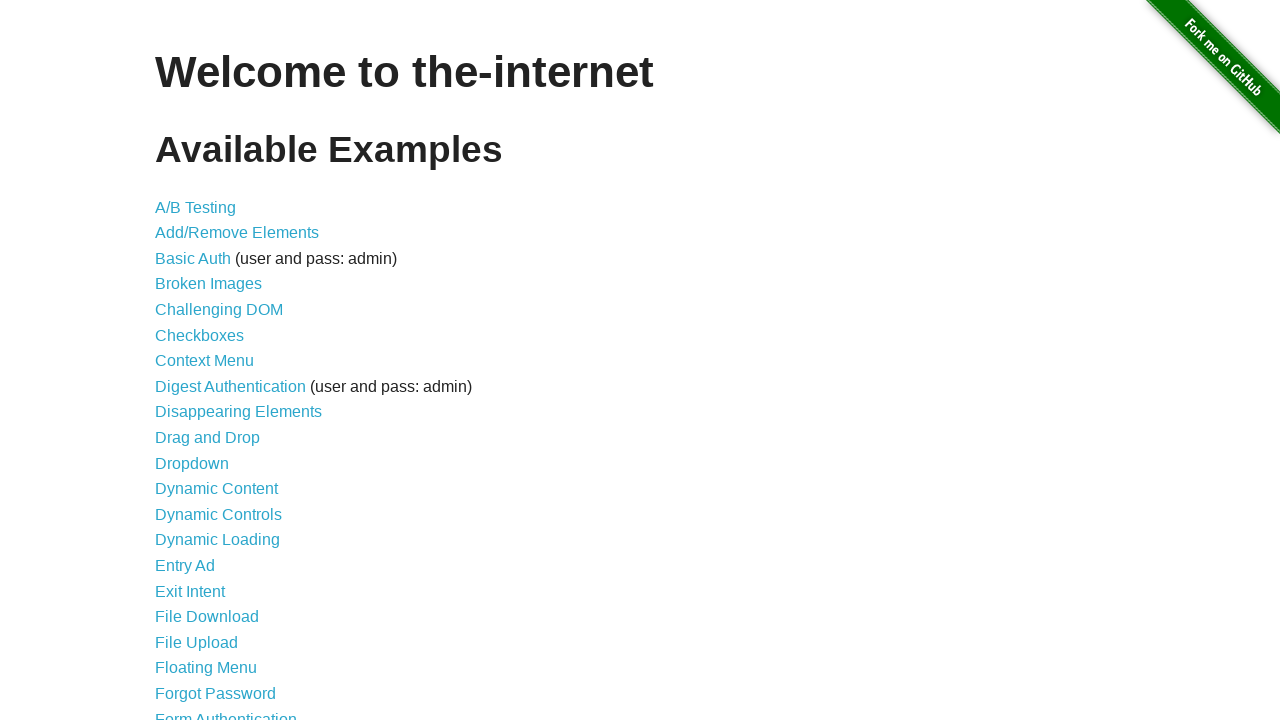

Clicked on Form Authentication link at (226, 712) on text=Form Authentication
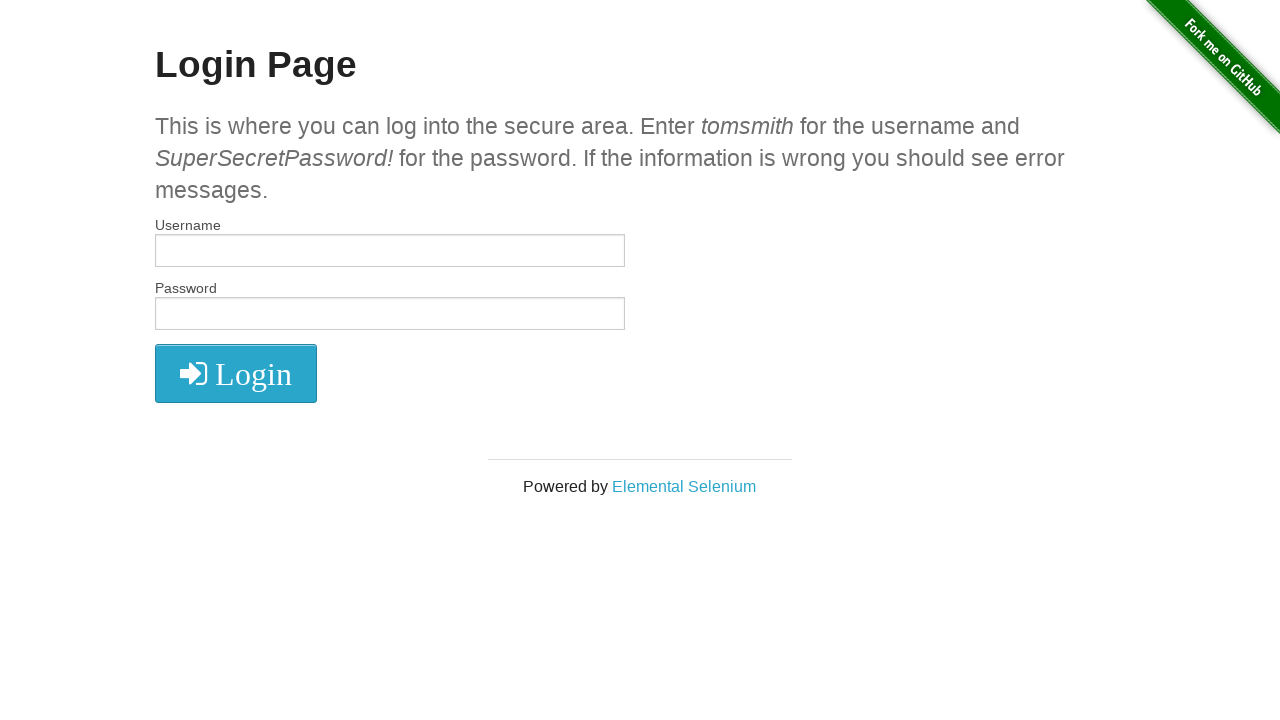

Verified Elemental Selenium link is present and enabled
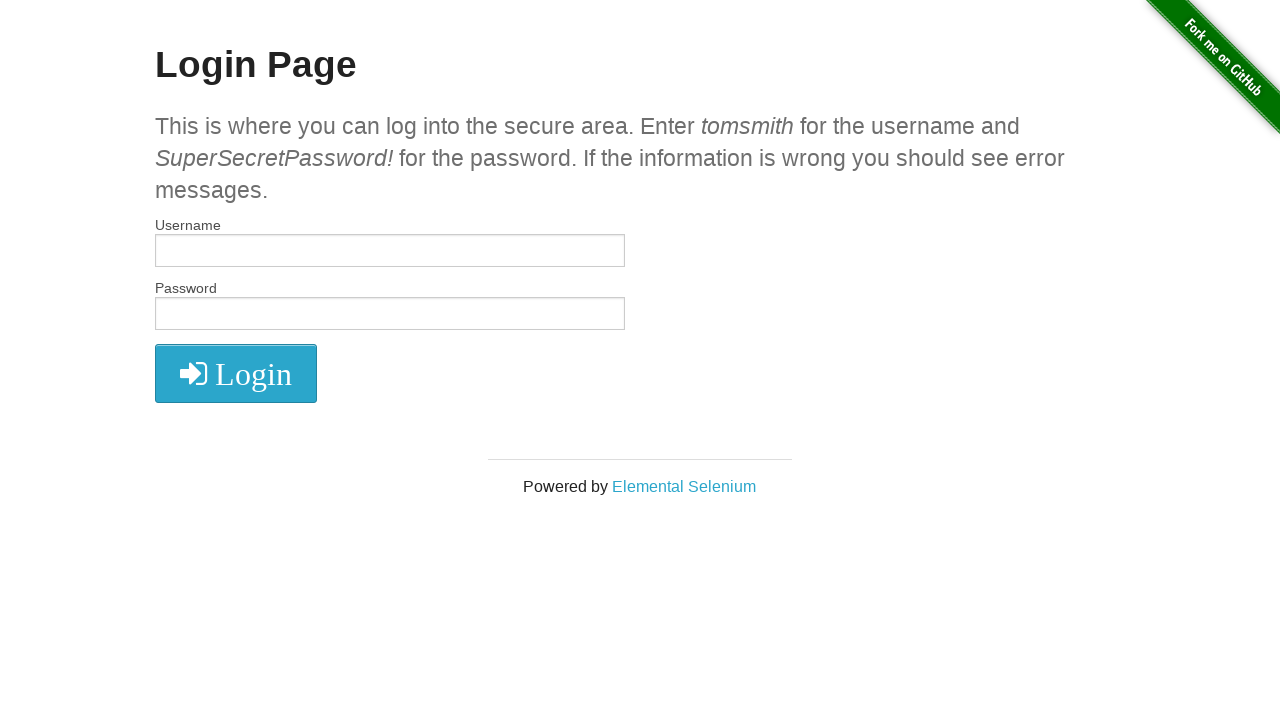

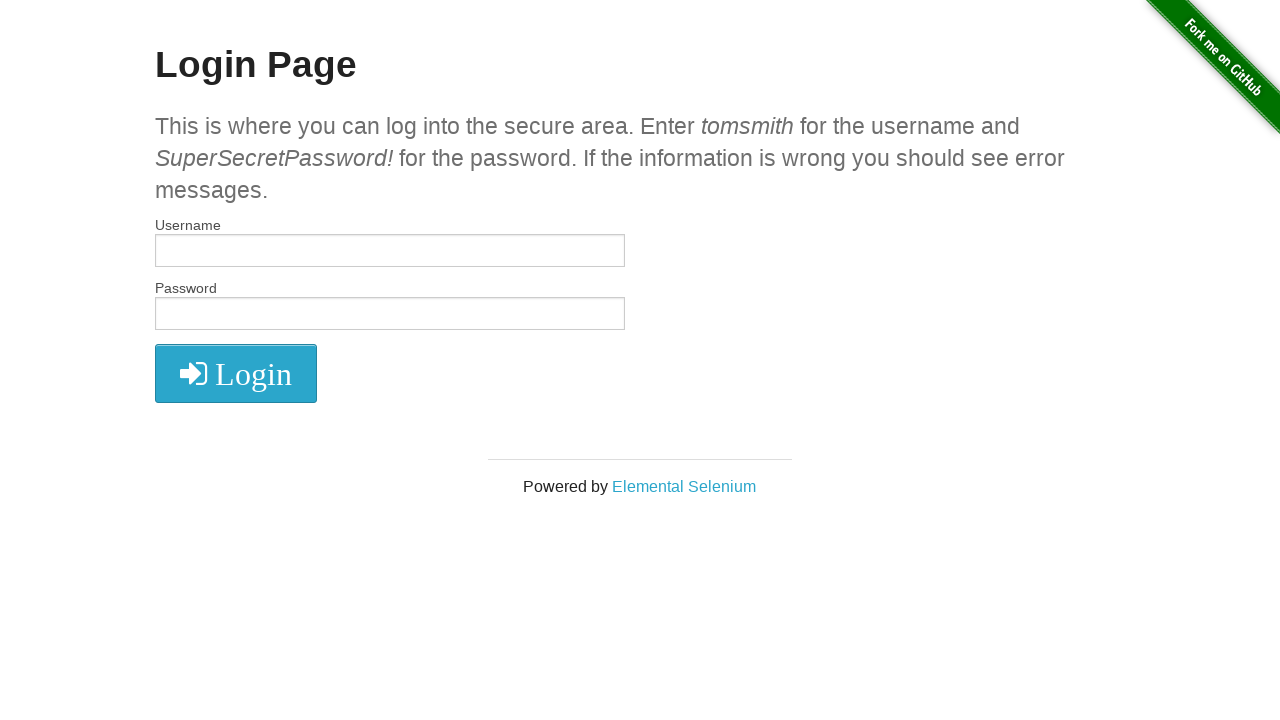